Tests dynamic content loading by clicking a Start button and waiting for "Hello World!" text to become visible (alternative FluentWait implementation)

Starting URL: https://the-internet.herokuapp.com/dynamic_loading/1

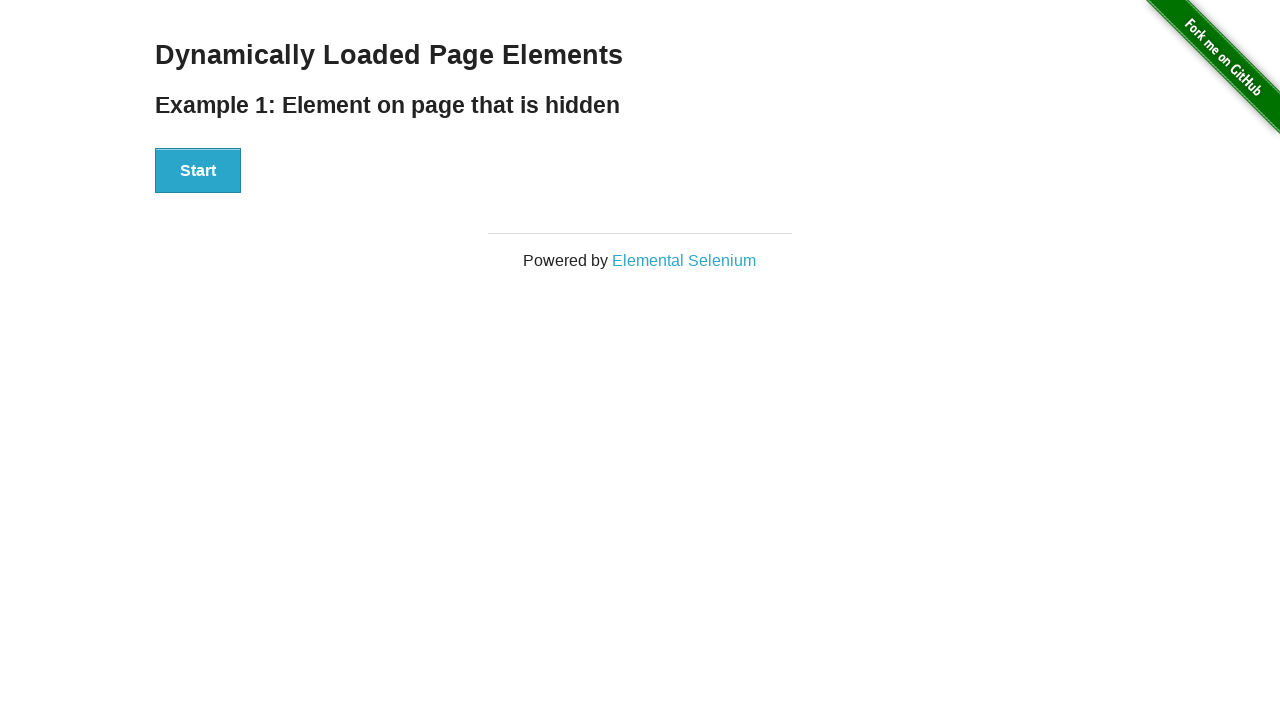

Clicked the Start button to initiate dynamic content loading at (198, 171) on xpath=//button
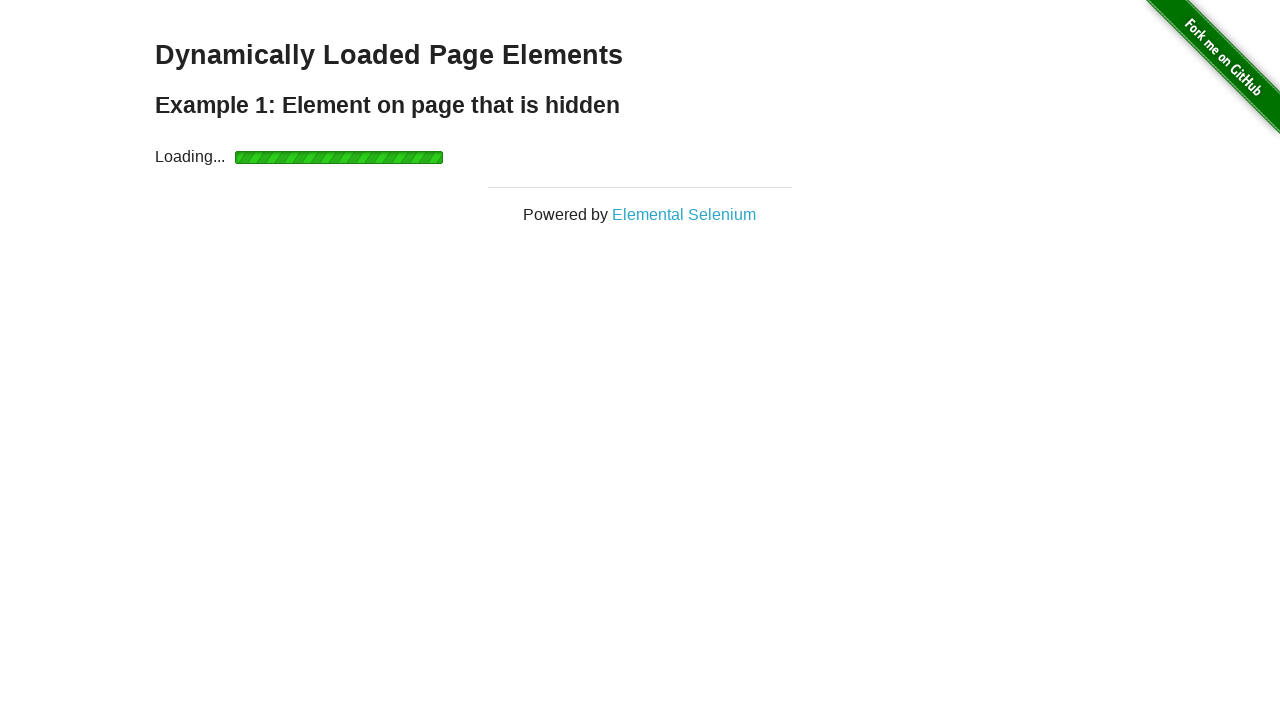

Waited for 'Hello World!' text to become visible
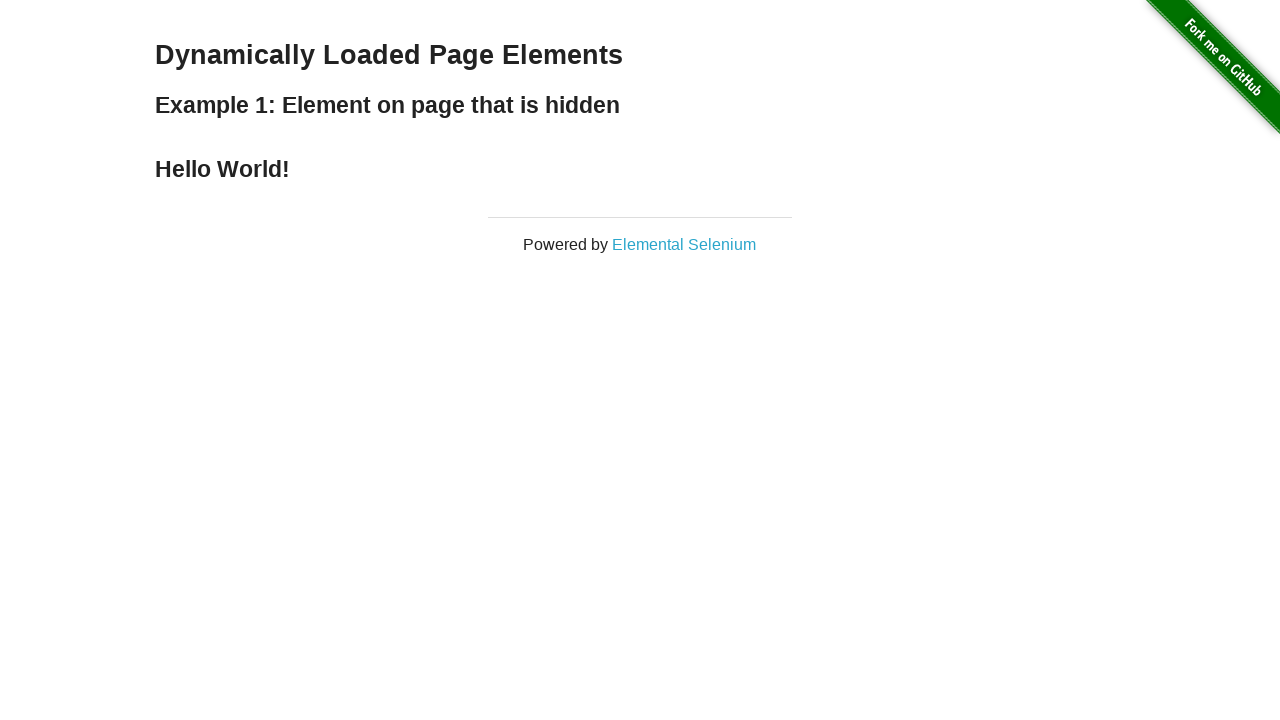

Located the 'Hello World!' text element
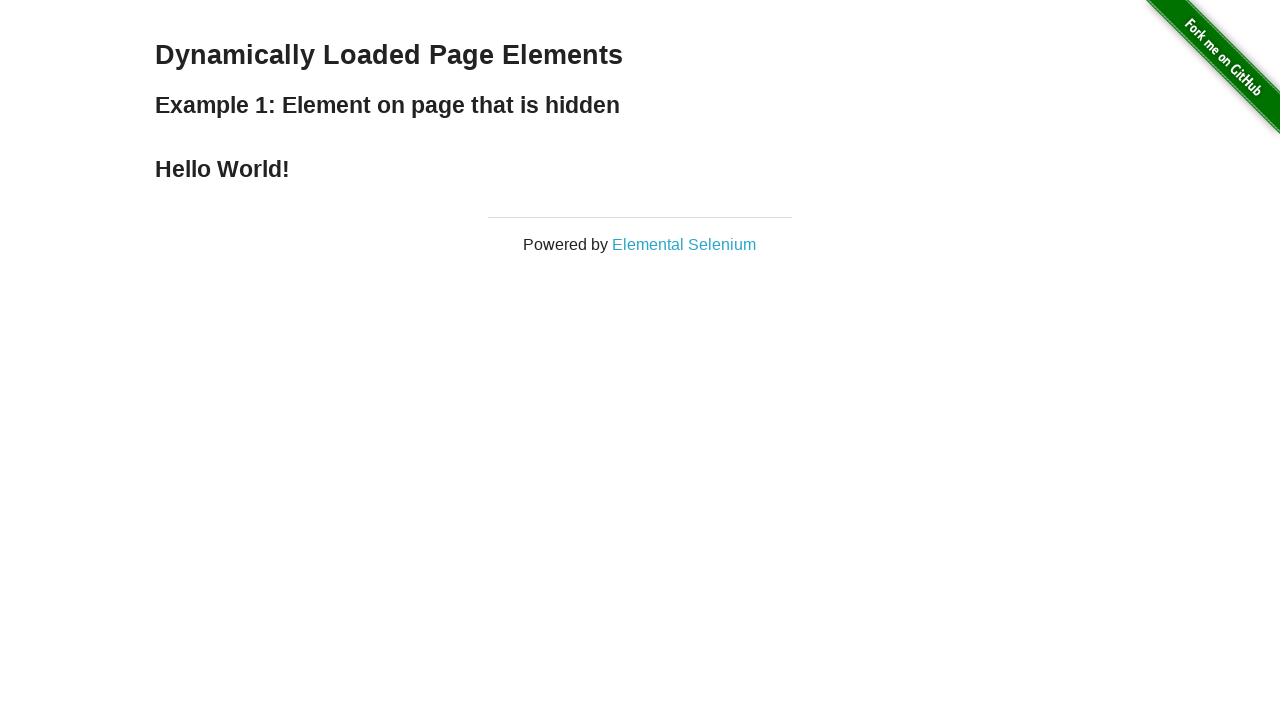

Verified that the text content equals 'Hello World!'
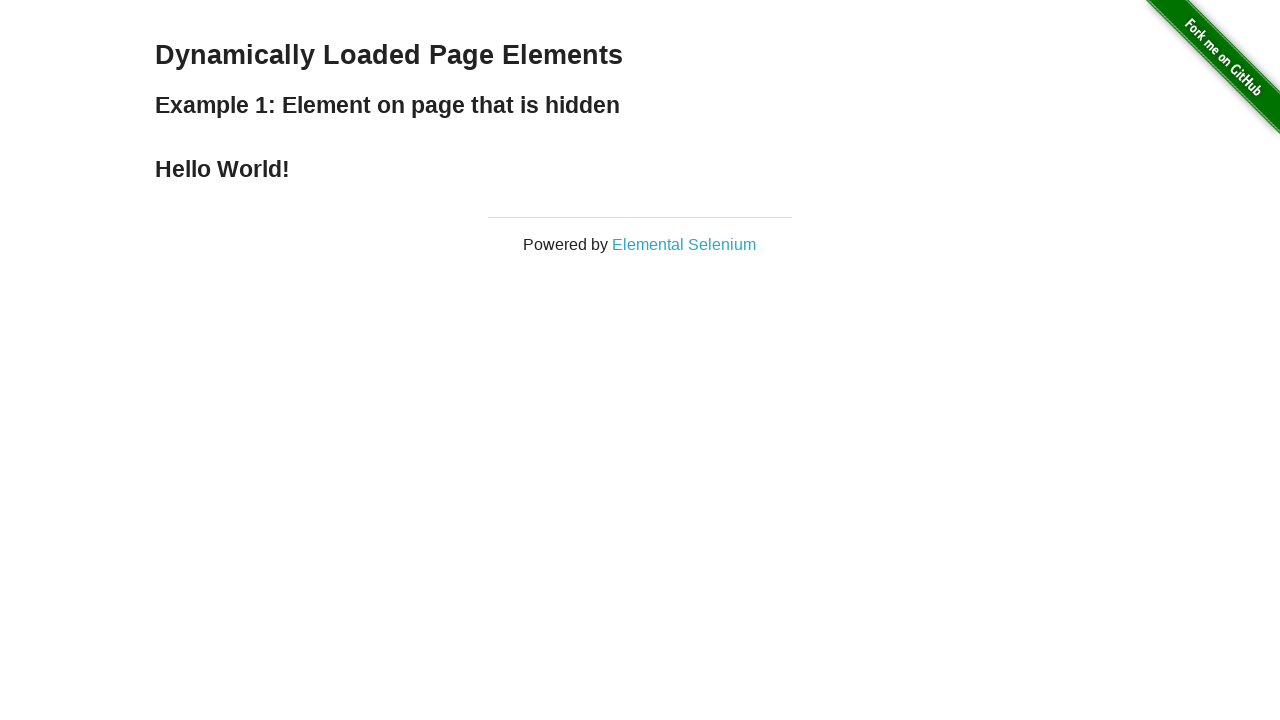

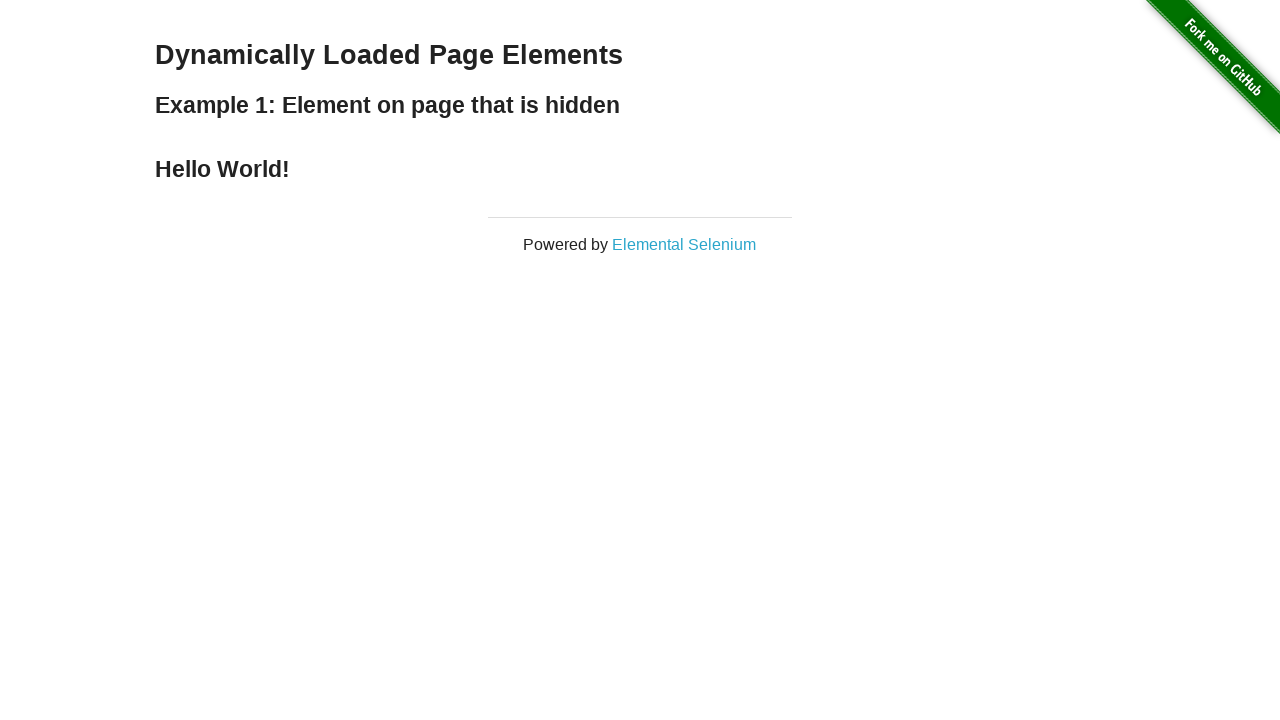